Tests percentage calculator error handling when both fields are left empty

Starting URL: http://www.calculator.net/

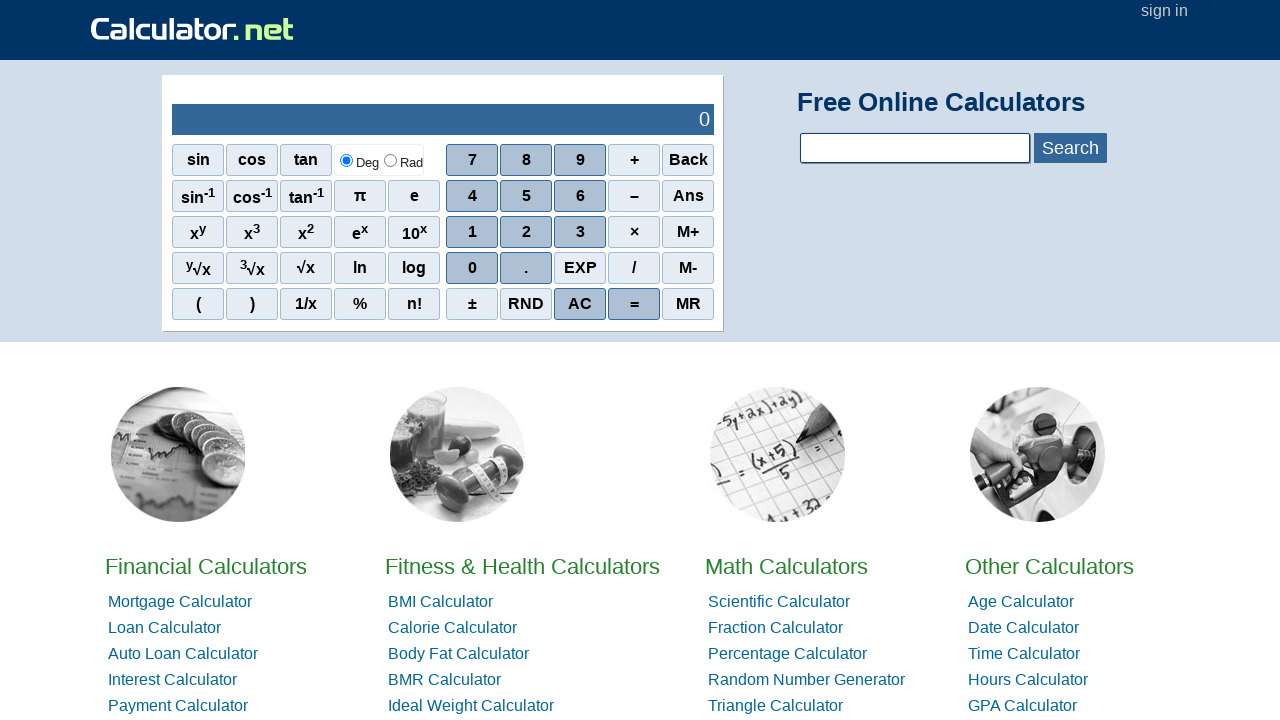

Clicked on Math Calculators from home page at (786, 566) on xpath=//*[@id='homelistwrap']/div[3]/div[2]/a
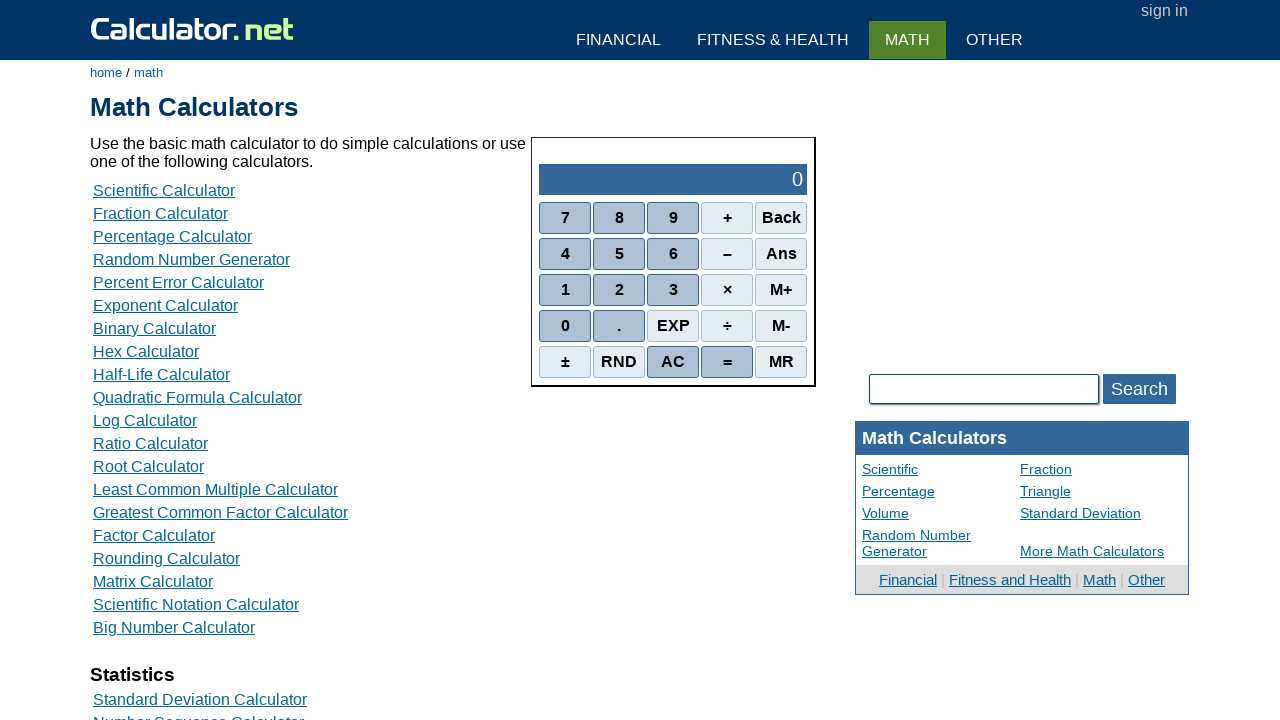

Clicked on Percent Calculators at (172, 236) on xpath=//*[@id='content']/table[2]/tbody/tr/td/div[3]/a
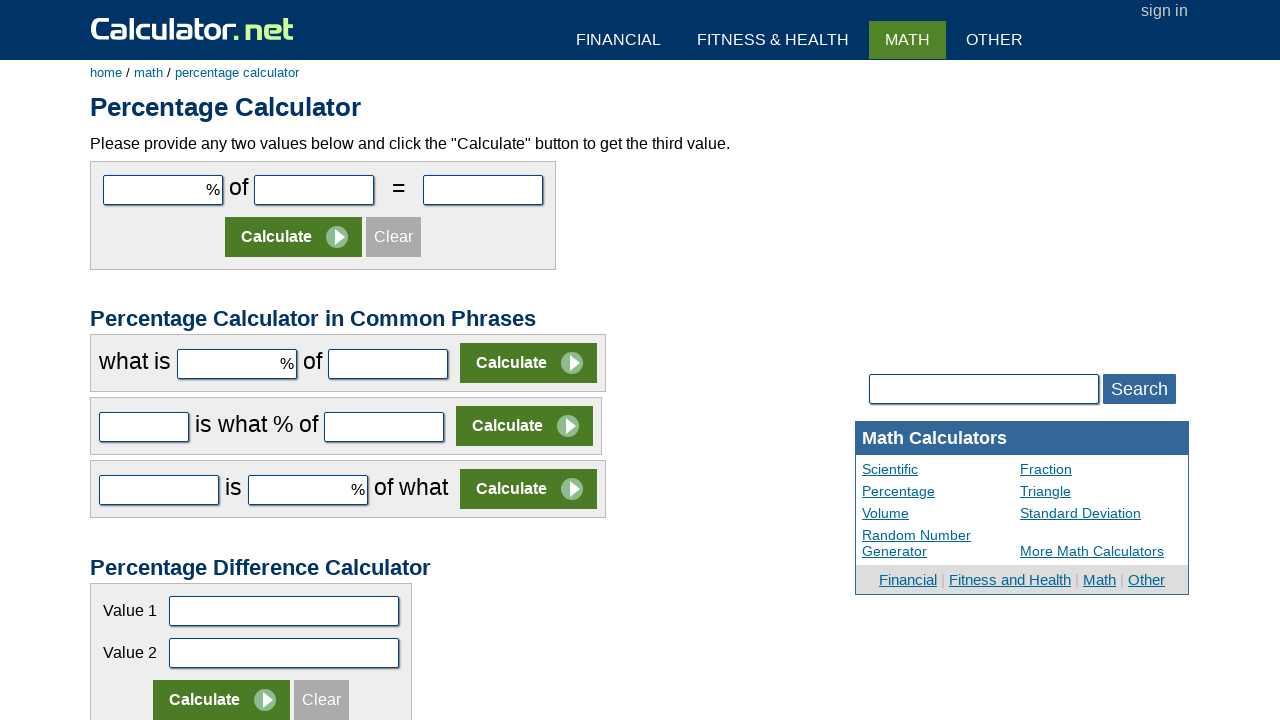

Left first percentage field empty on #cpar1
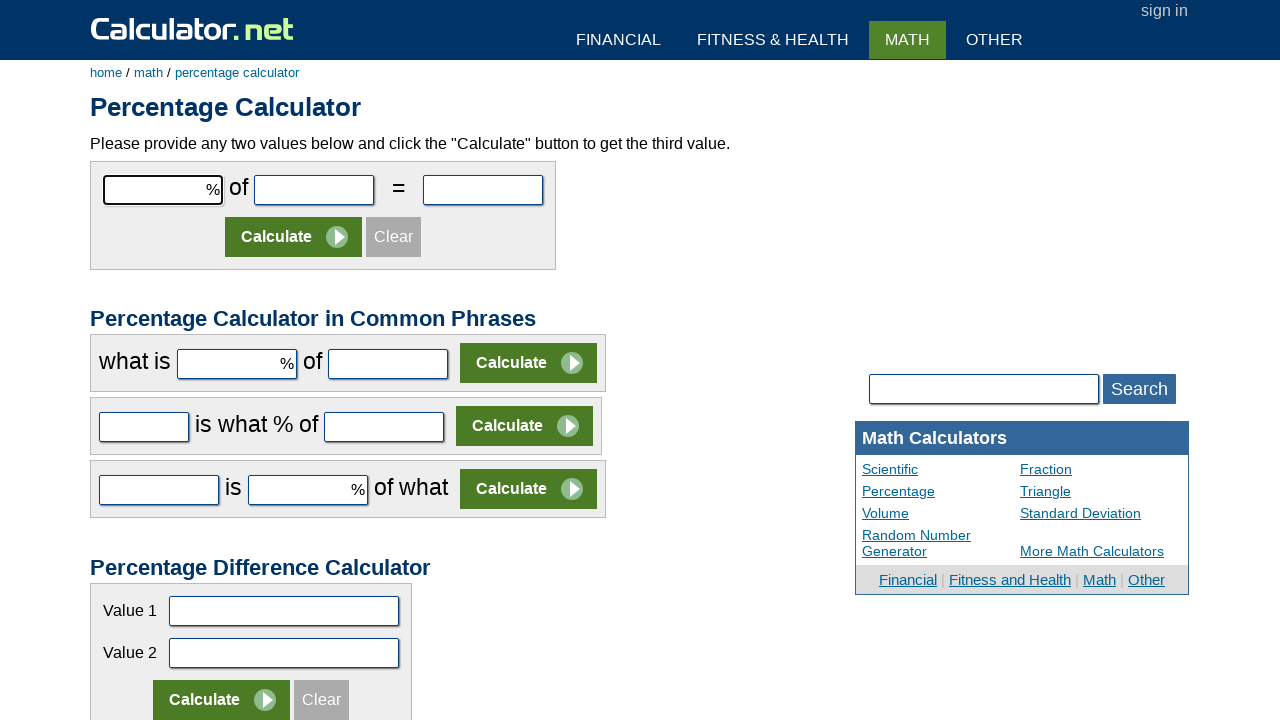

Left second percentage field empty on #cpar2
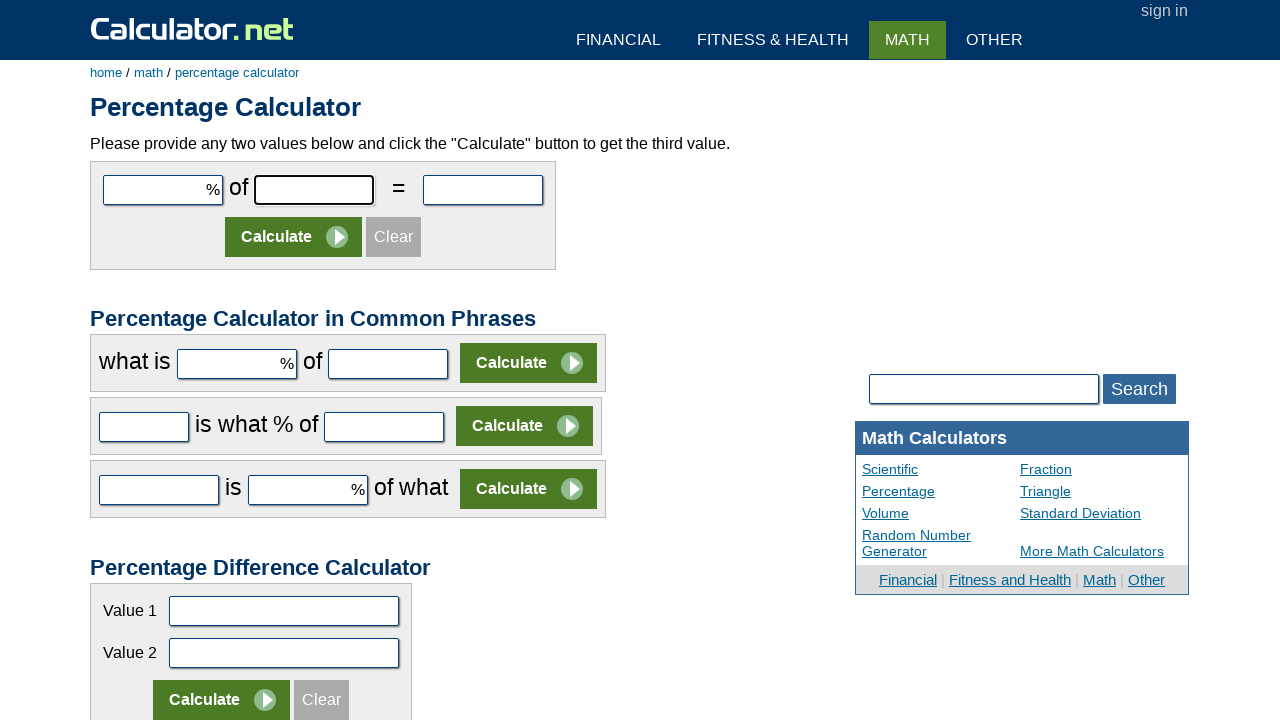

Clicked Calculate button with both fields empty at (294, 237) on xpath=//*[@id='content']/form[1]/table/tbody/tr[2]/td/input[2]
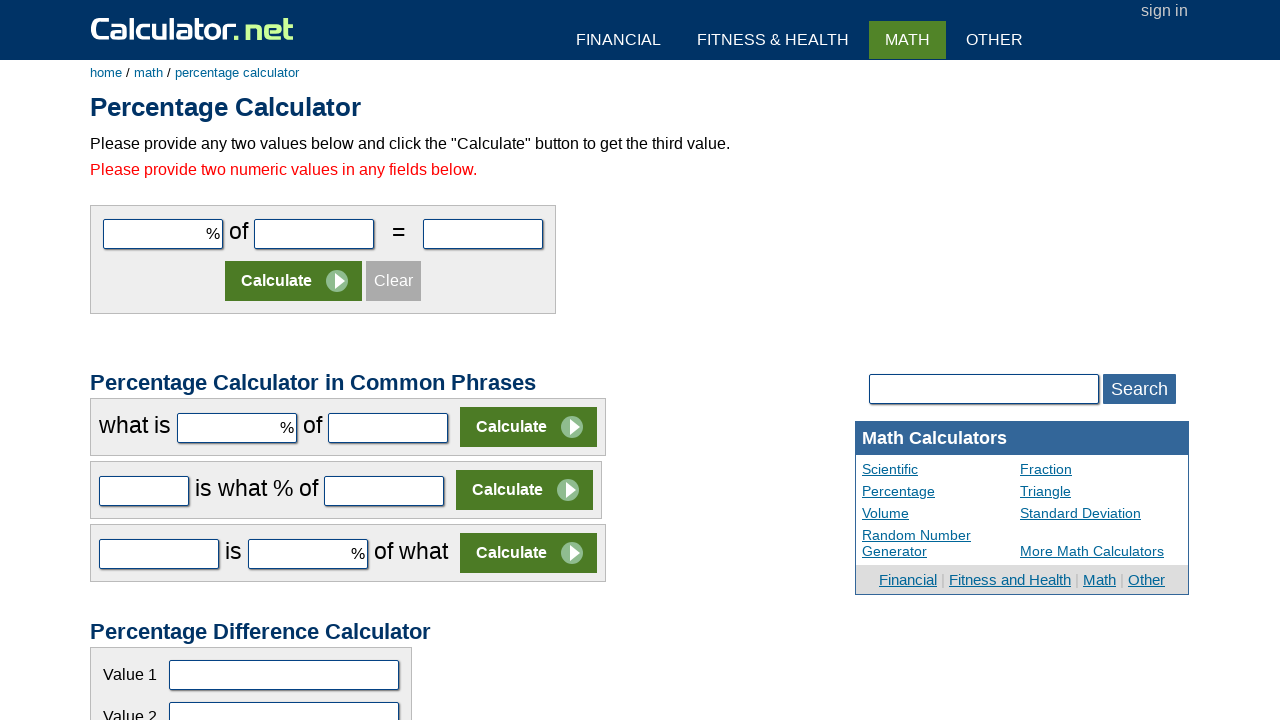

Error message appeared as expected
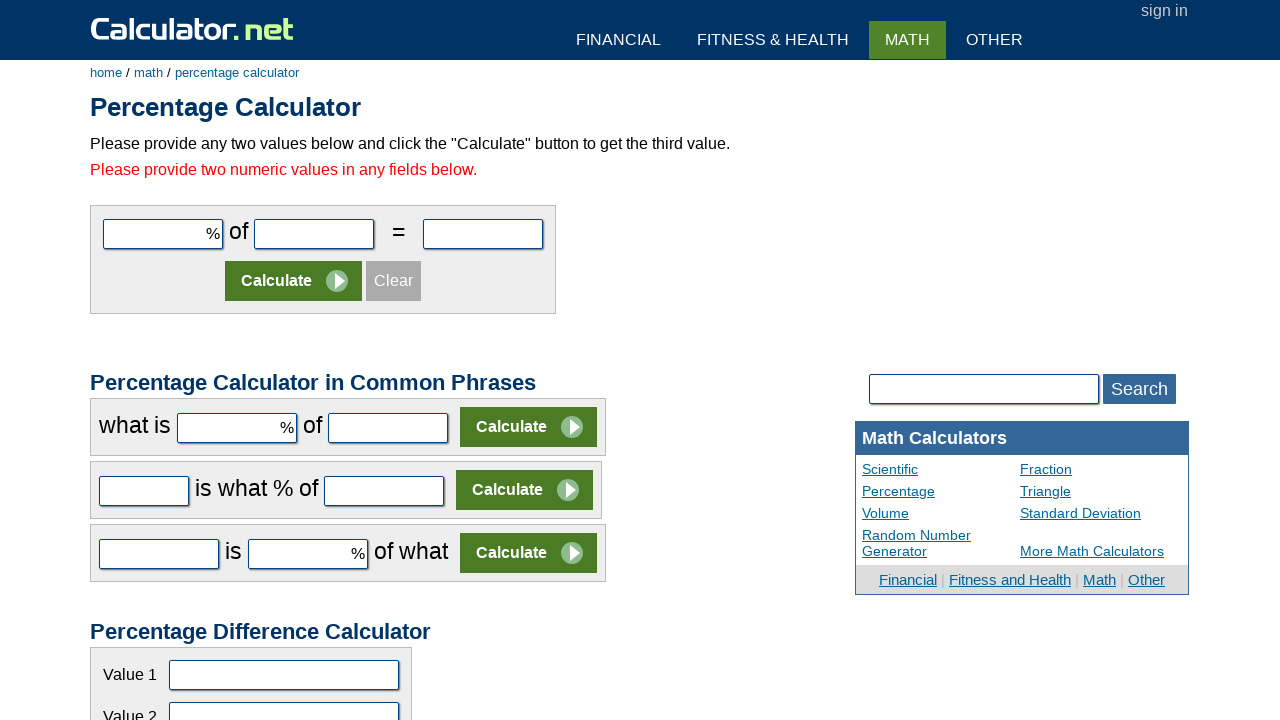

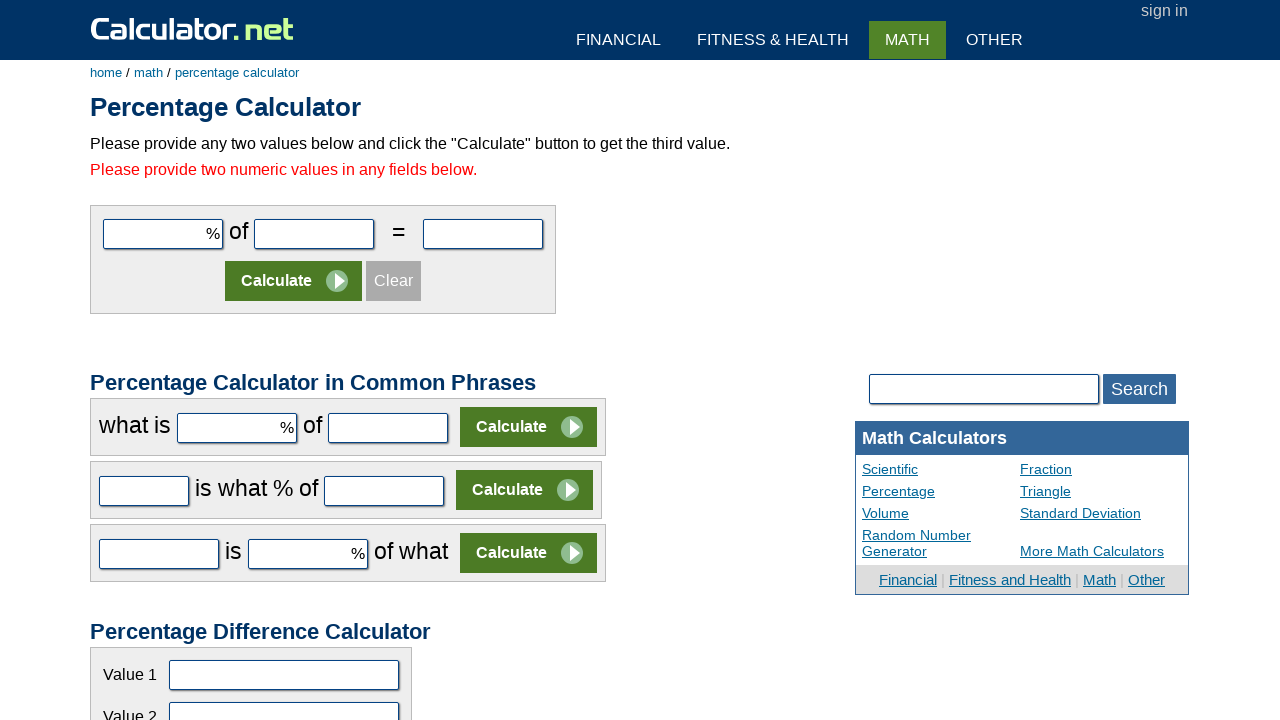